Tests the percentage calculator by entering values (50 and 200) into the input fields and clicking the calculate button to compute the percentage.

Starting URL: https://www.calculator.net/percent-calculator.html

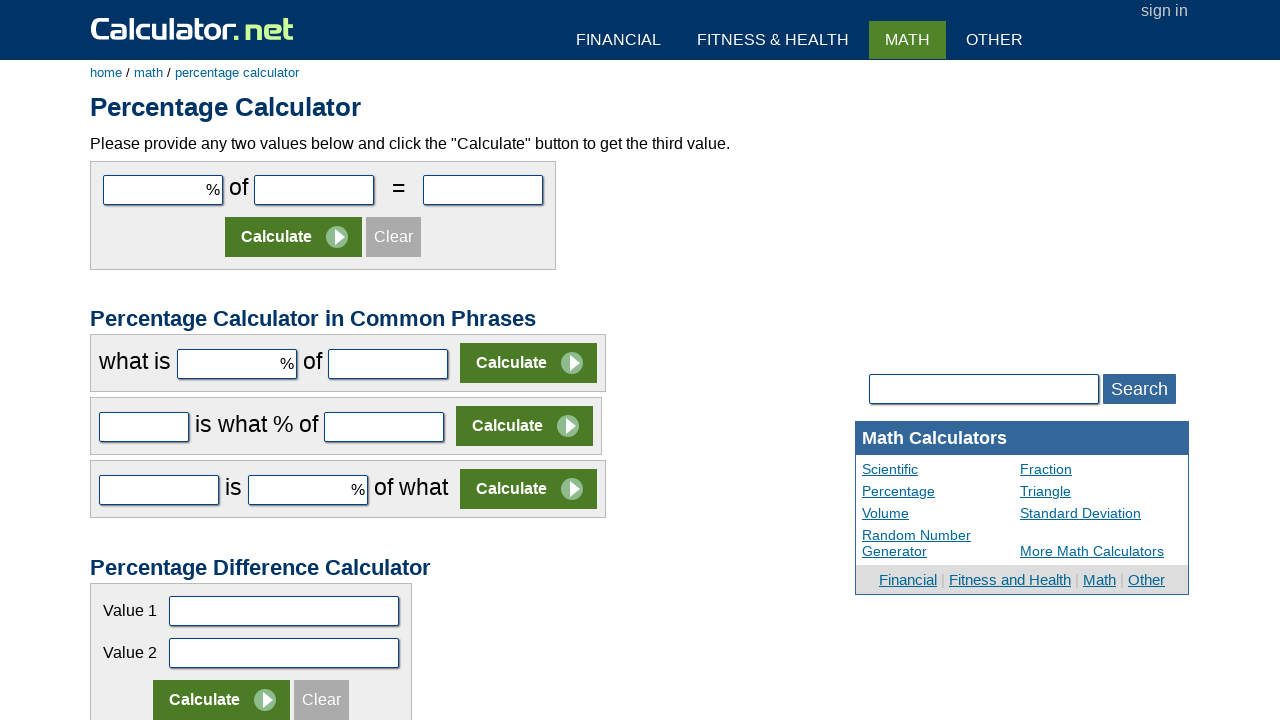

Filled first input field with '50' on #cpar1
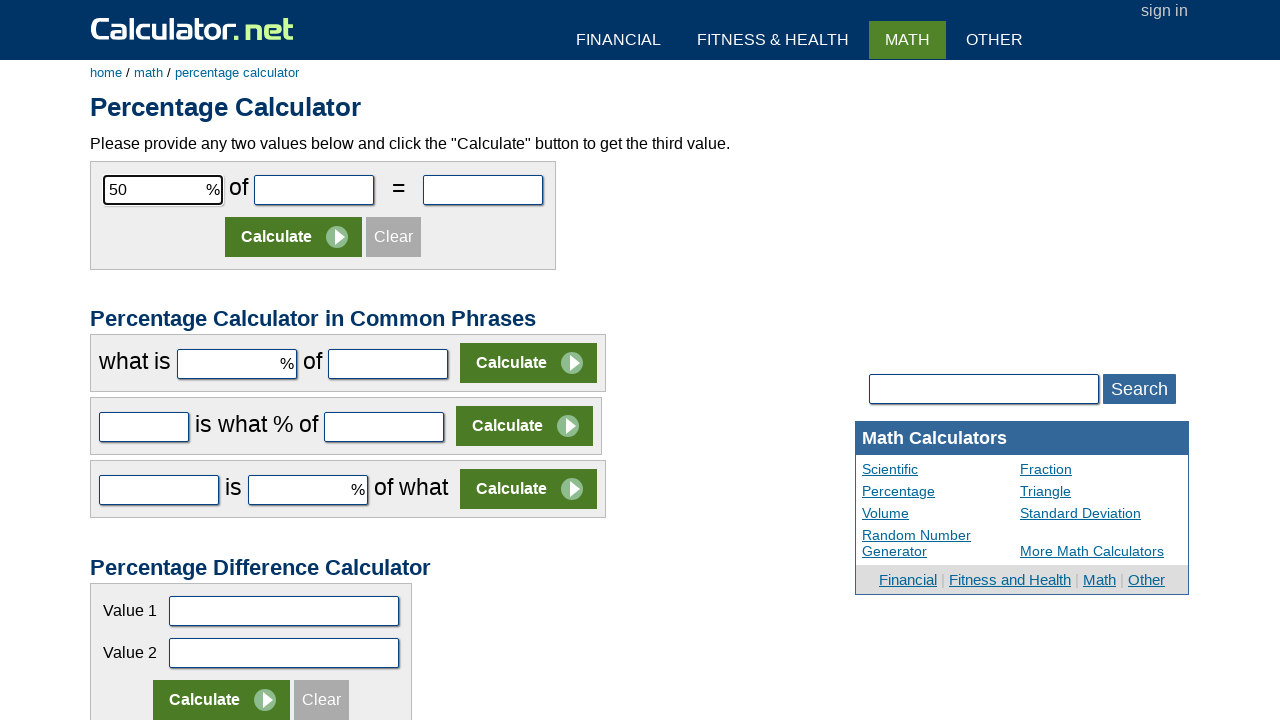

Filled second input field with '200' on #cpar2
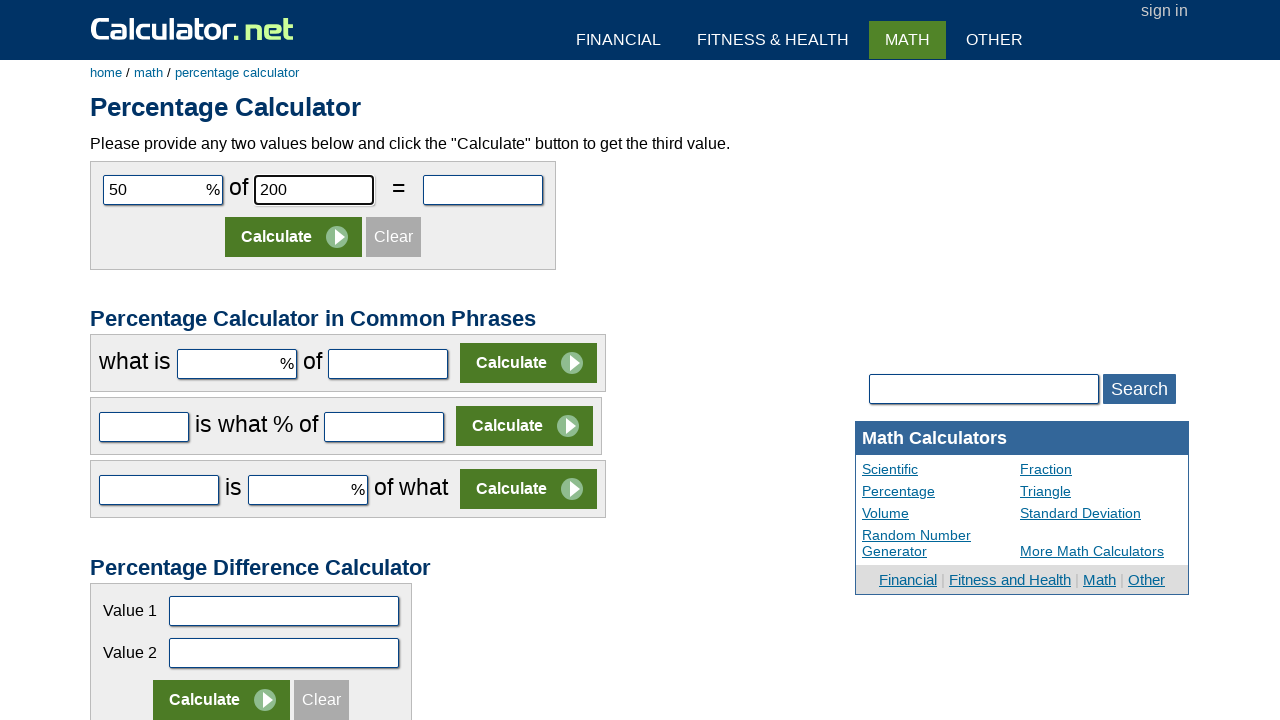

Clicked the calculate button to compute percentage at (294, 237) on input[name='x']
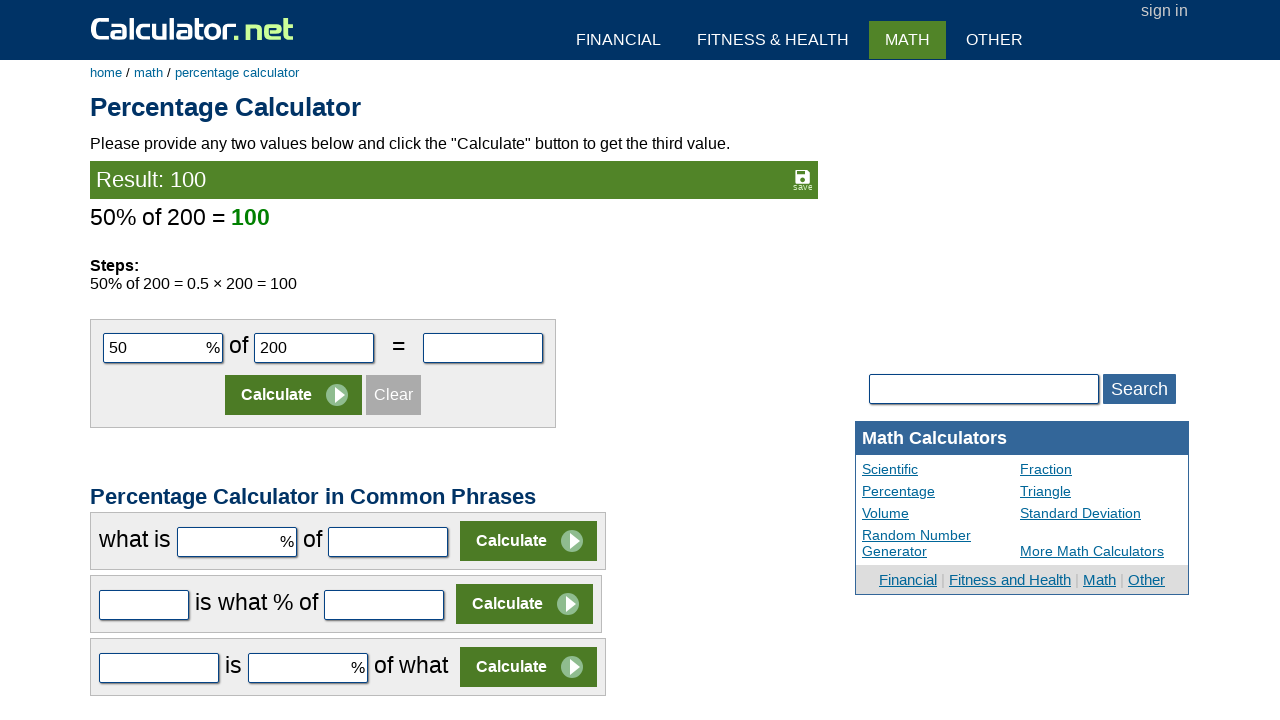

Percentage calculation result loaded and displayed
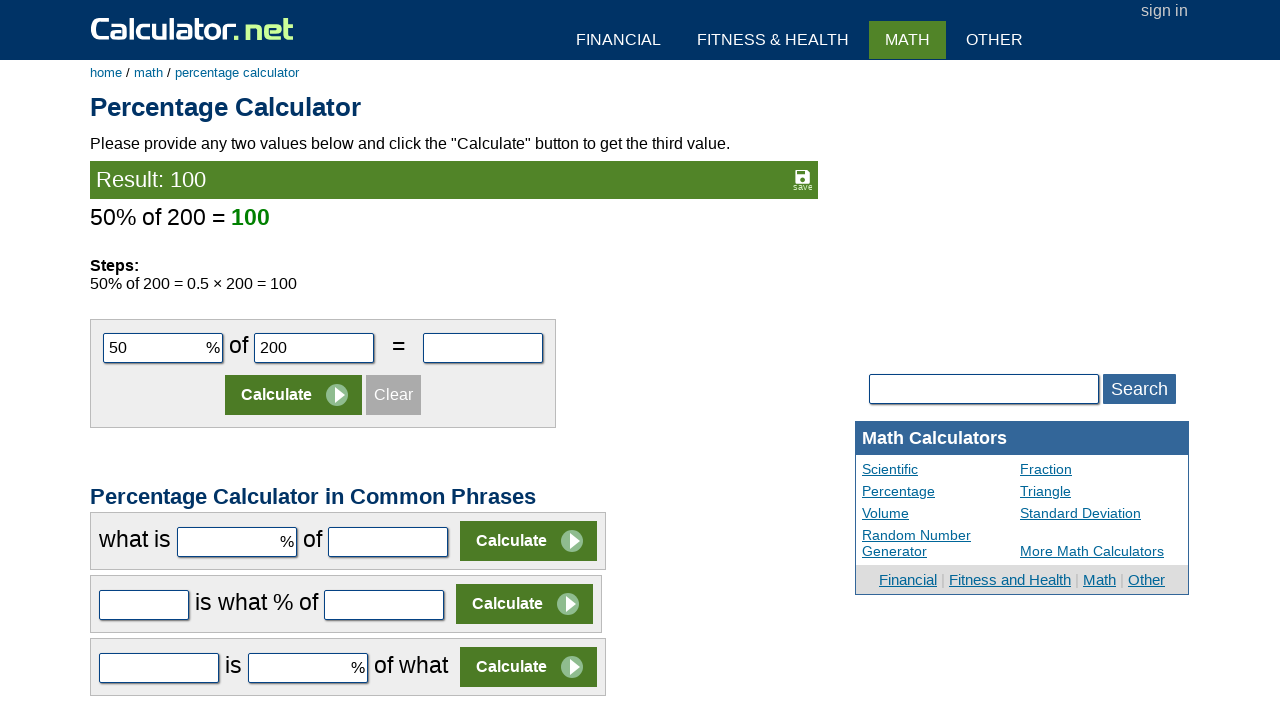

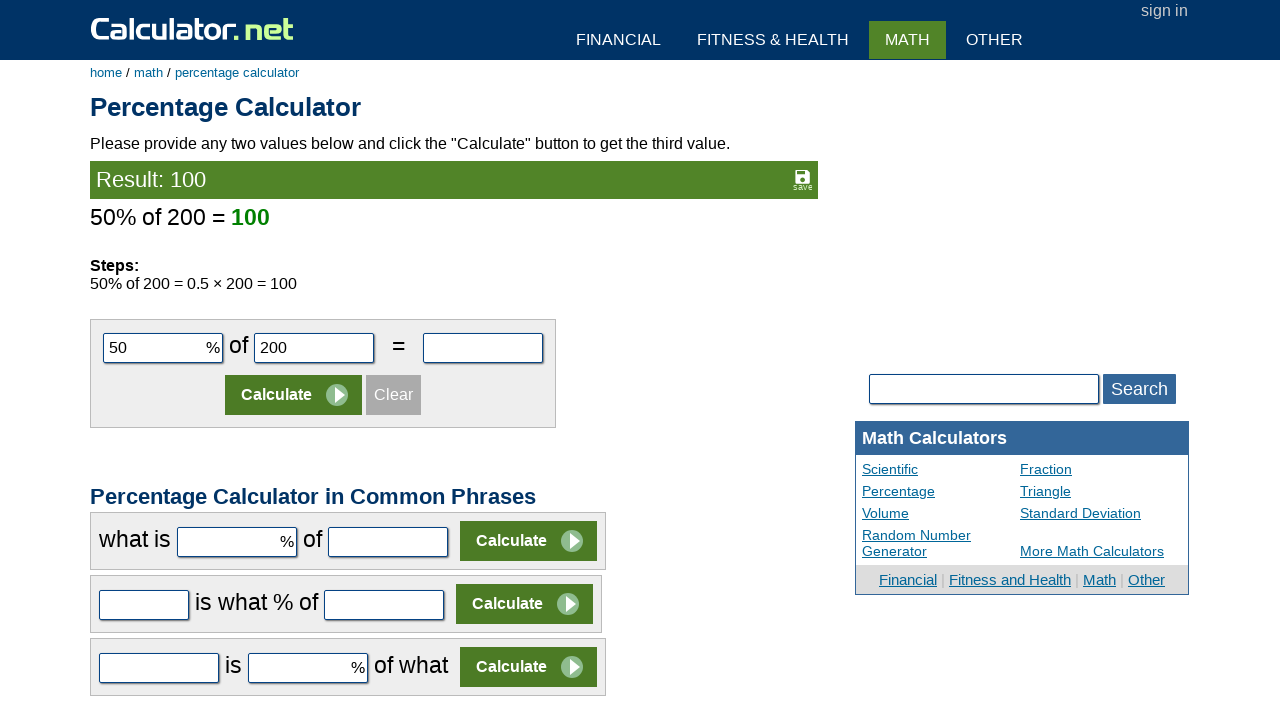